Tests the multiple windows functionality by navigating to the Multiple Windows page, opening new windows via links, and switching between window contexts.

Starting URL: https://the-internet.herokuapp.com/

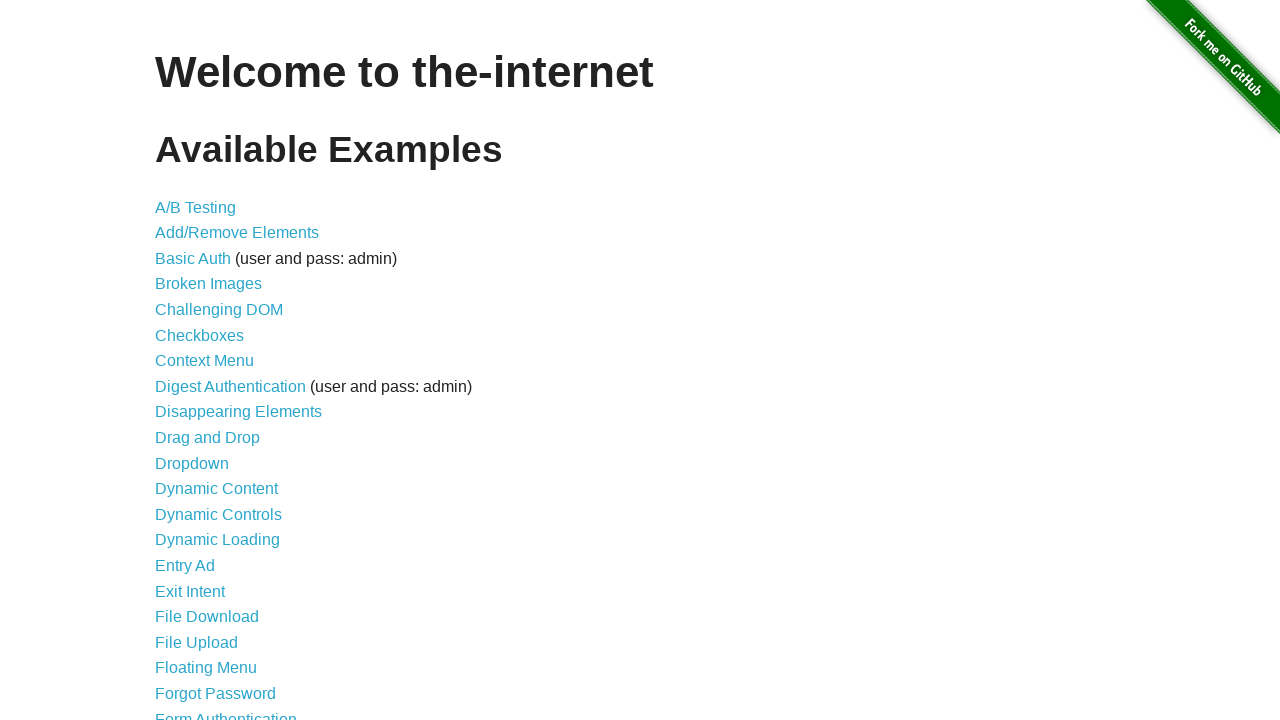

Clicked on Multiple Windows link at (218, 369) on xpath=//a[normalize-space()='Multiple Windows']
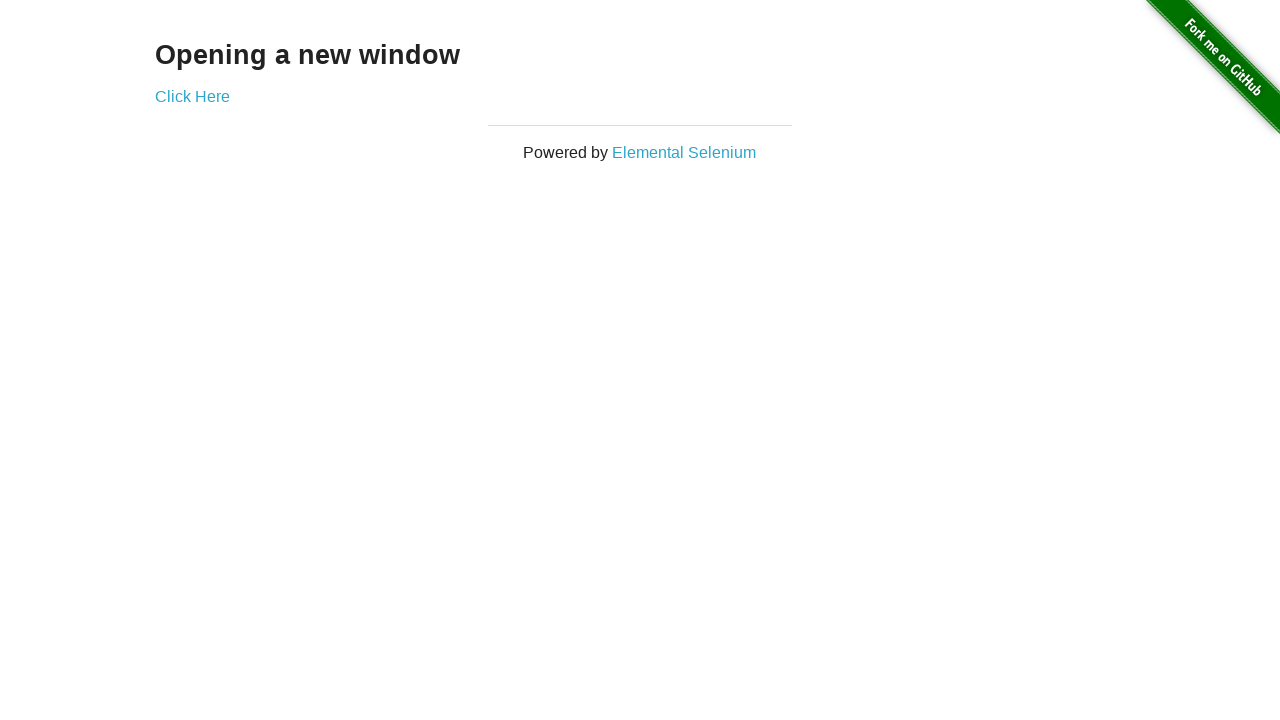

Multiple Windows page header loaded
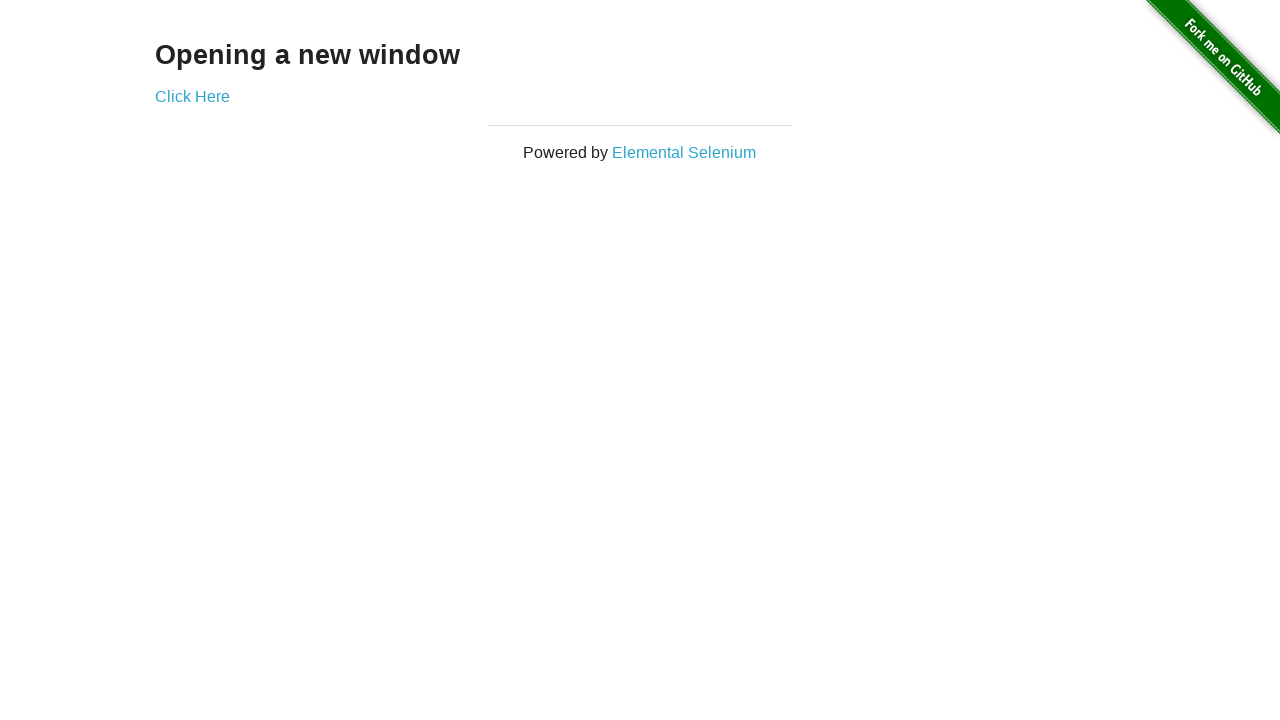

Clicked on 'Click Here' link to open new window at (192, 96) on text=Click Here
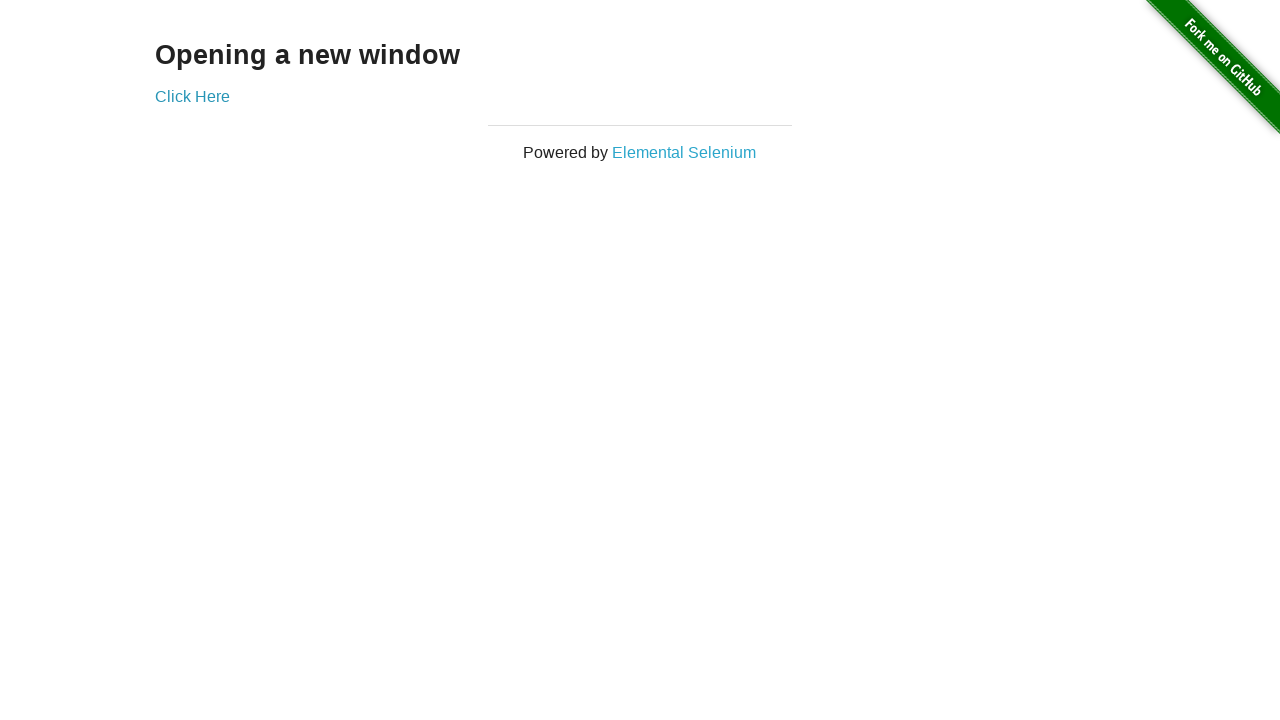

New window loaded and ready
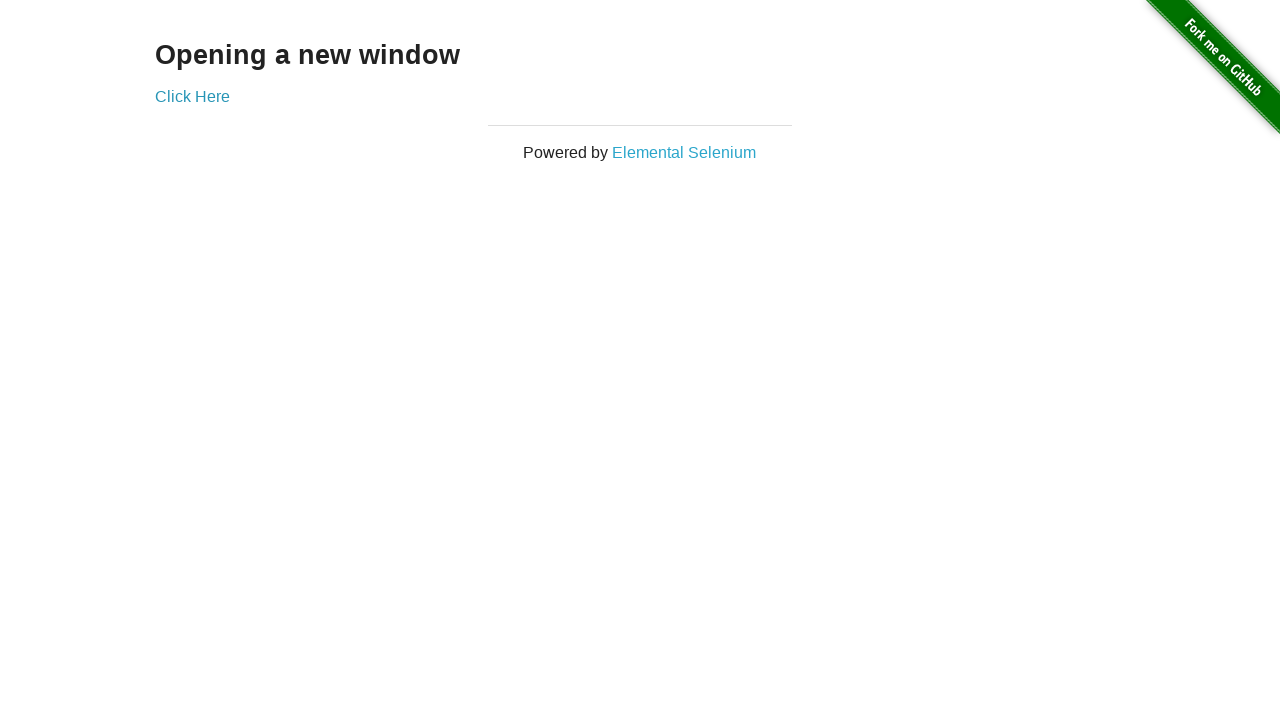

New window title: New Window
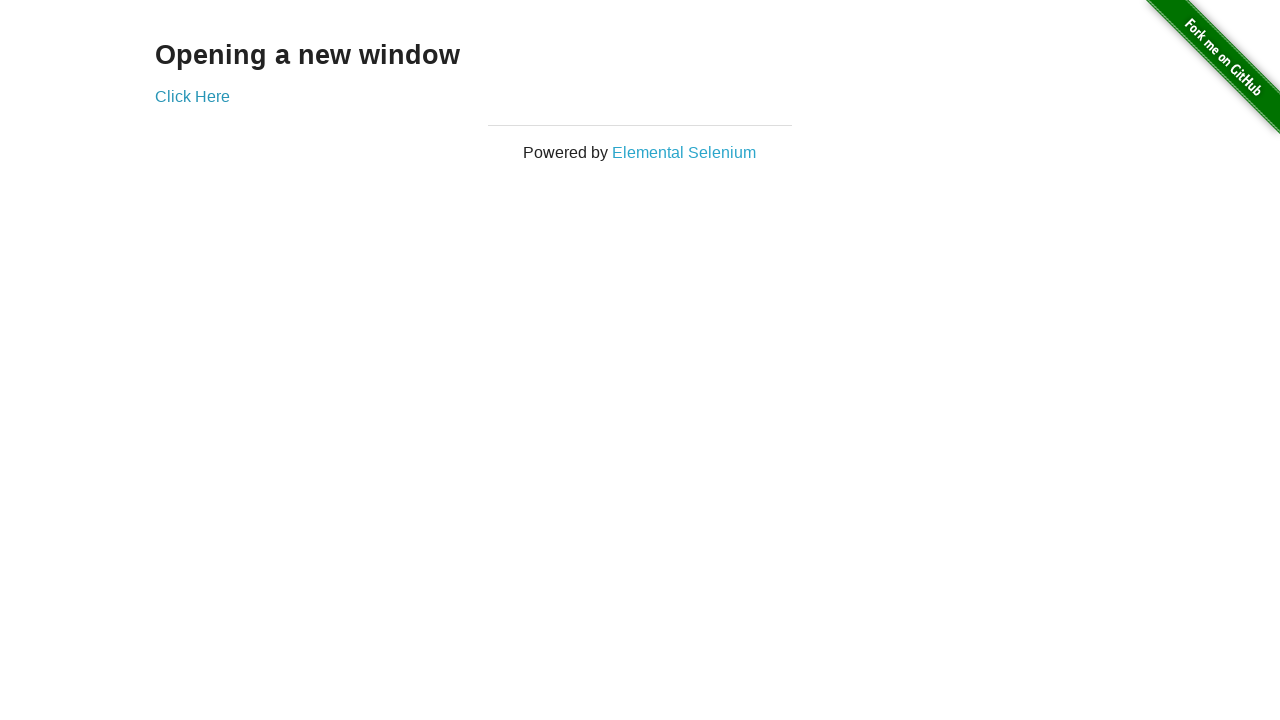

Closed new window and returned to original page
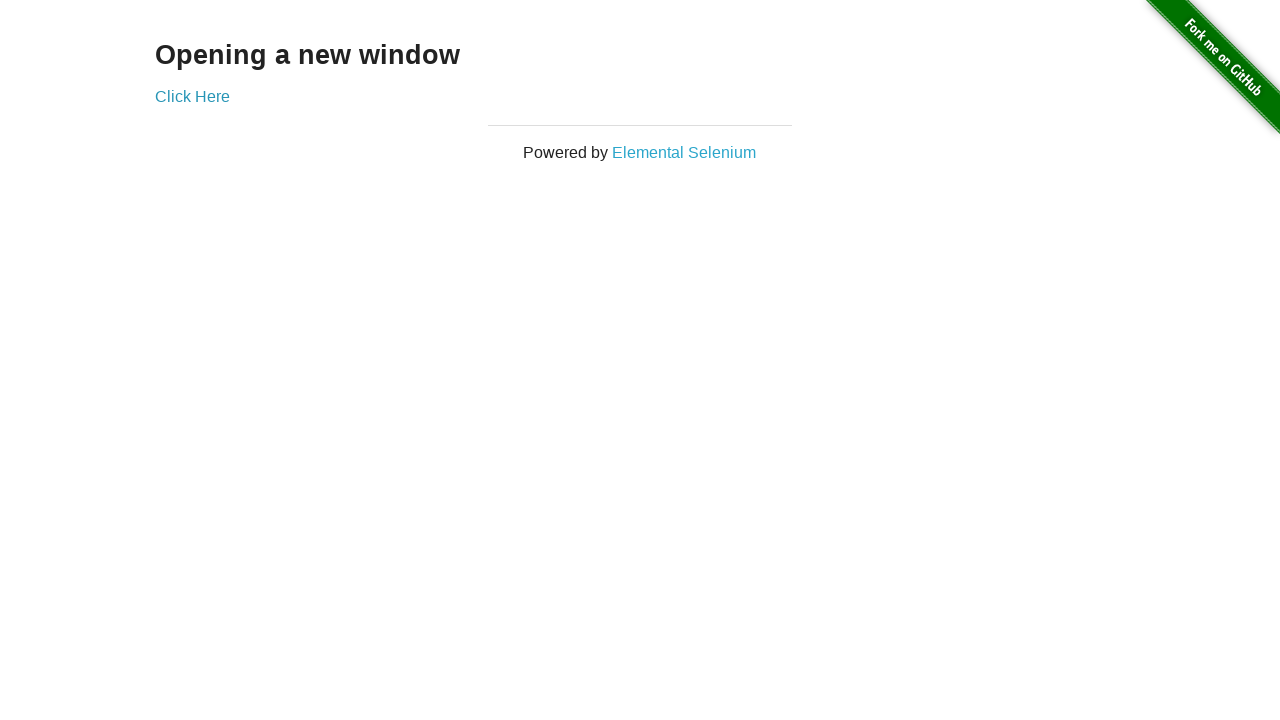

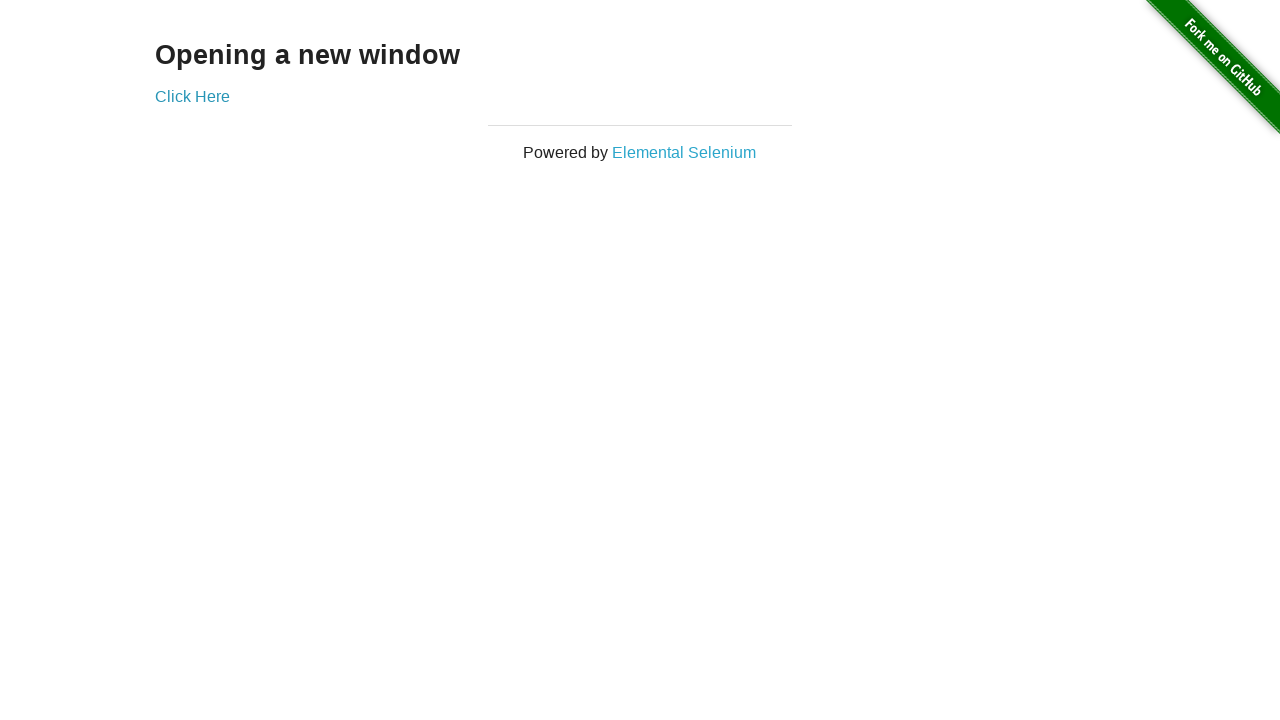